Tests HTML5 form validation by attempting submission with empty fields and then filling them progressively

Starting URL: https://automationfc.github.io/html5/index.html

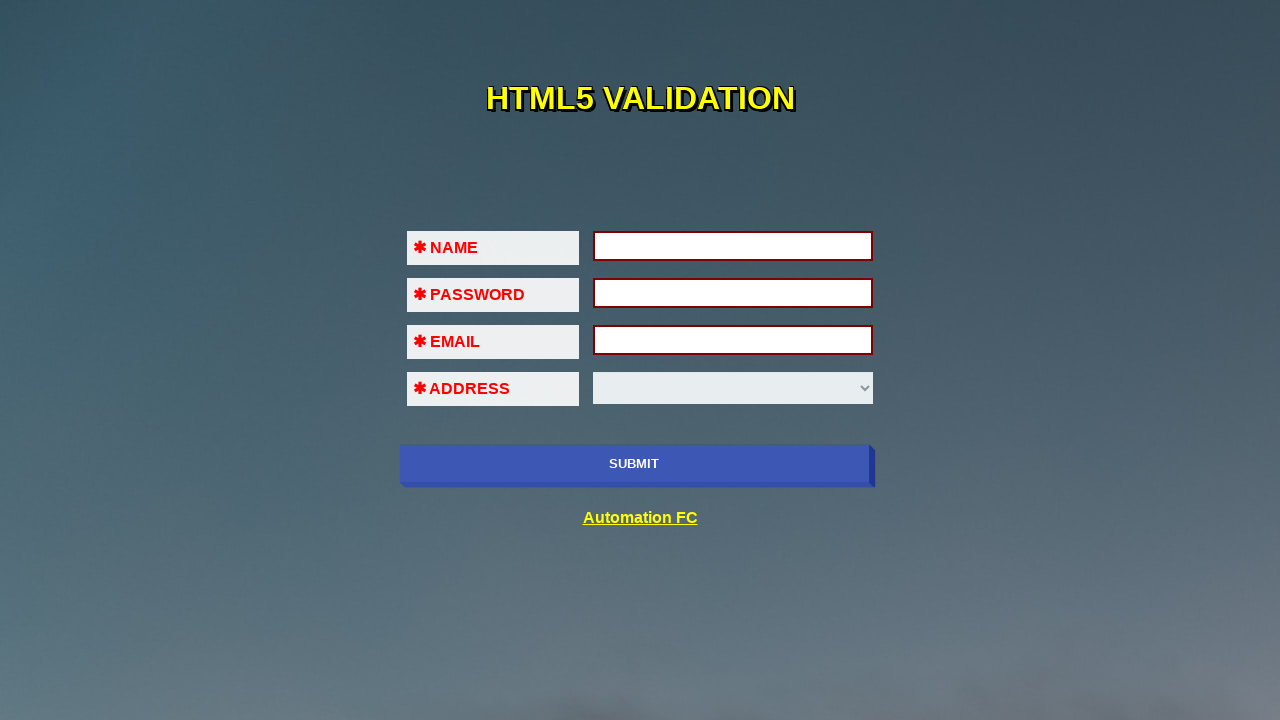

Clicked SUBMIT button to trigger HTML5 form validation with empty fields at (634, 464) on xpath=//input[@value='SUBMIT']
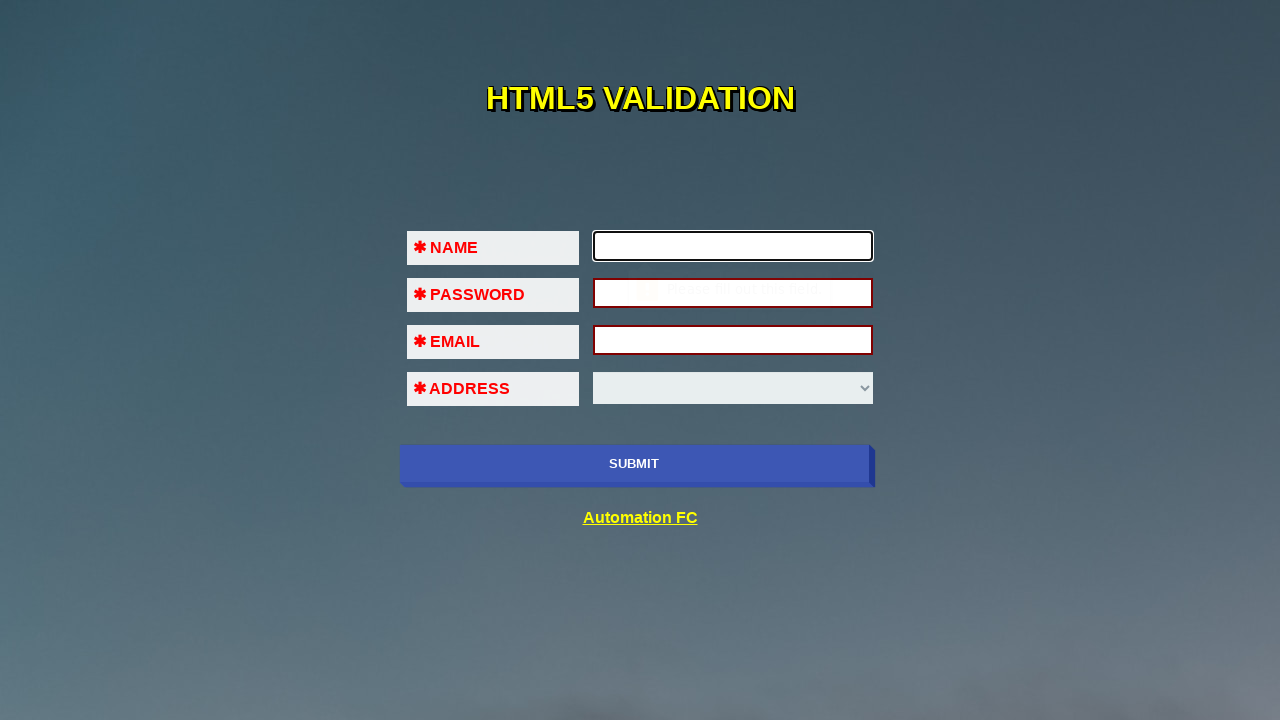

Filled name field with 'Linh Vo' on //input[@type='name']
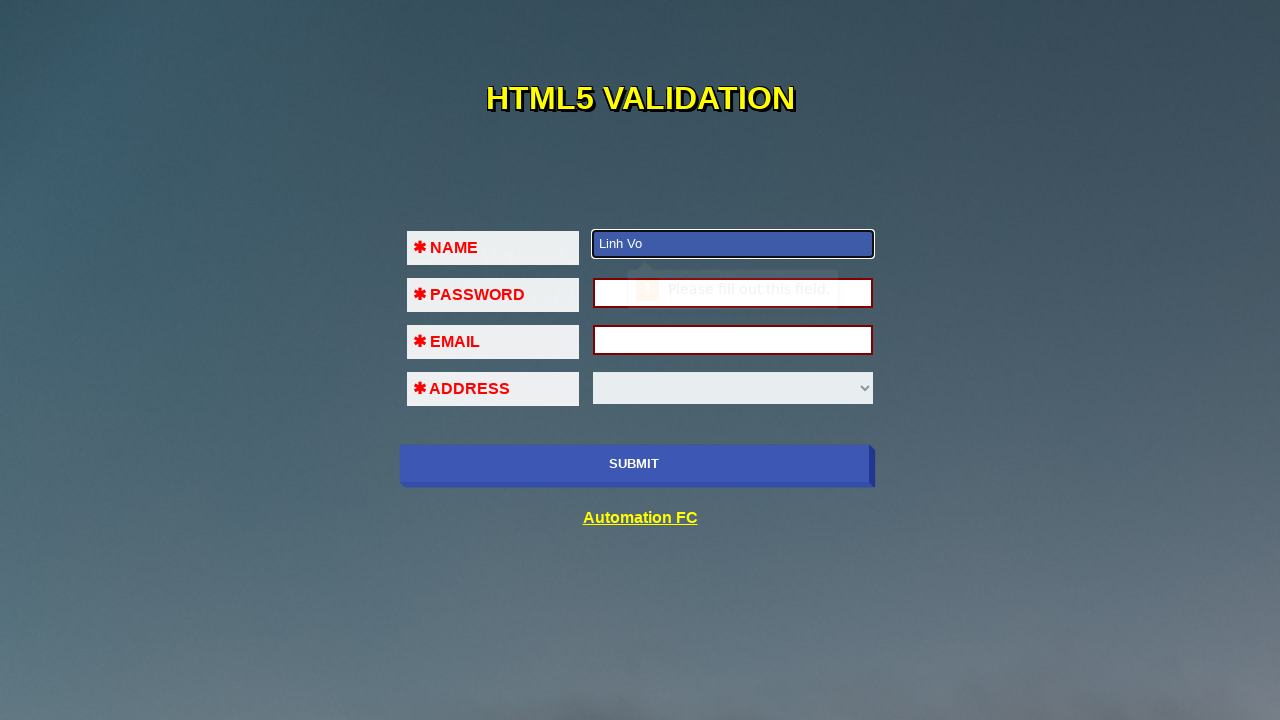

Clicked SUBMIT button after filling name field at (634, 464) on xpath=//input[@value='SUBMIT']
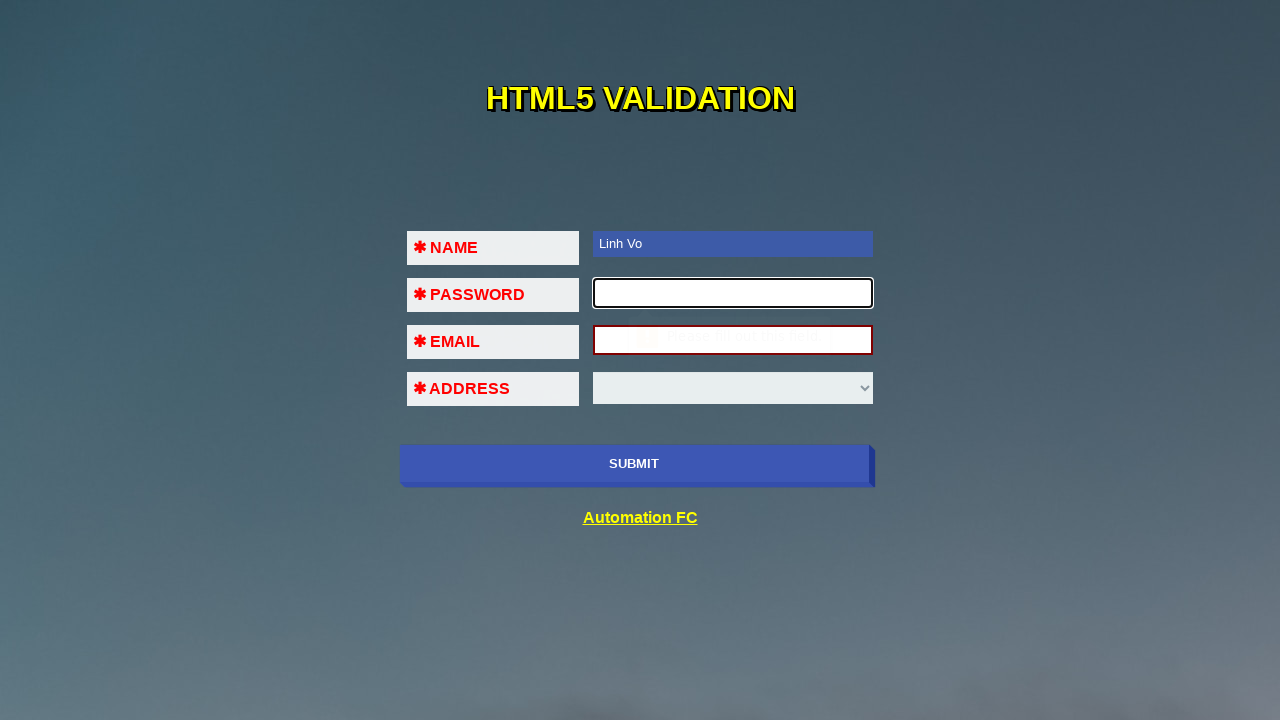

Filled password field with 'abcxyz' on //input[@type='password']
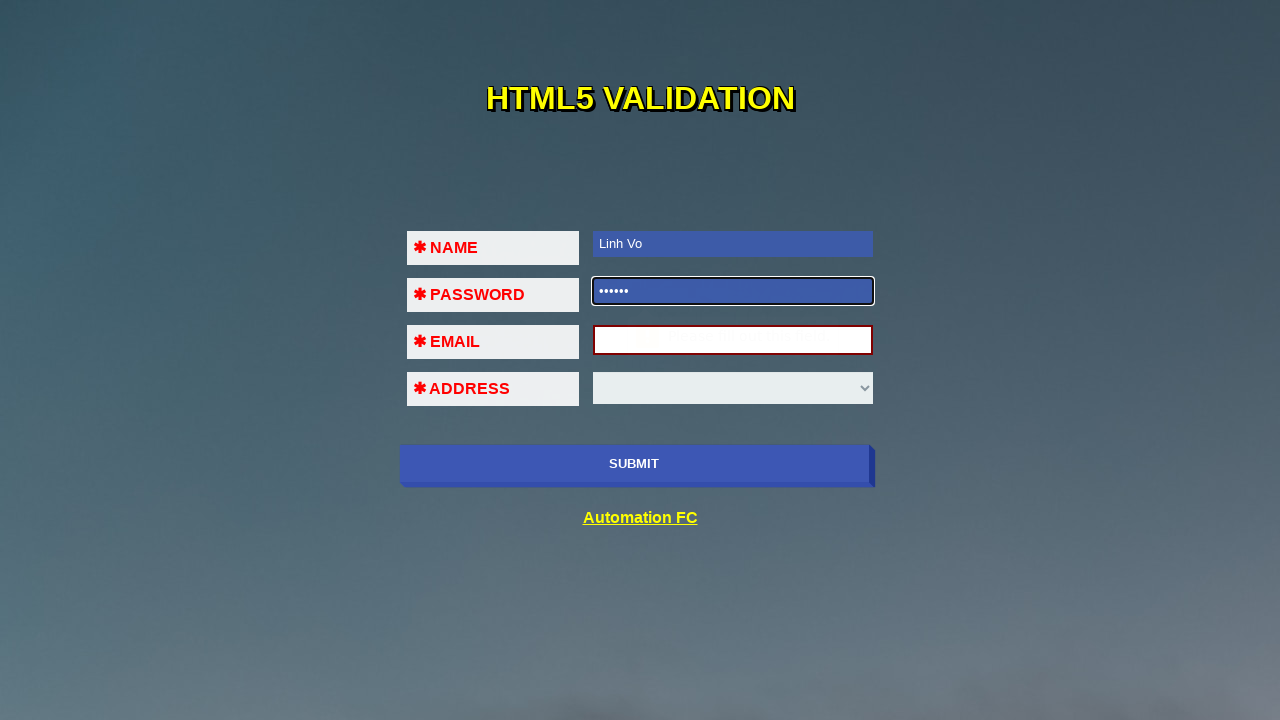

Clicked SUBMIT button after filling password field at (634, 464) on xpath=//input[@value='SUBMIT']
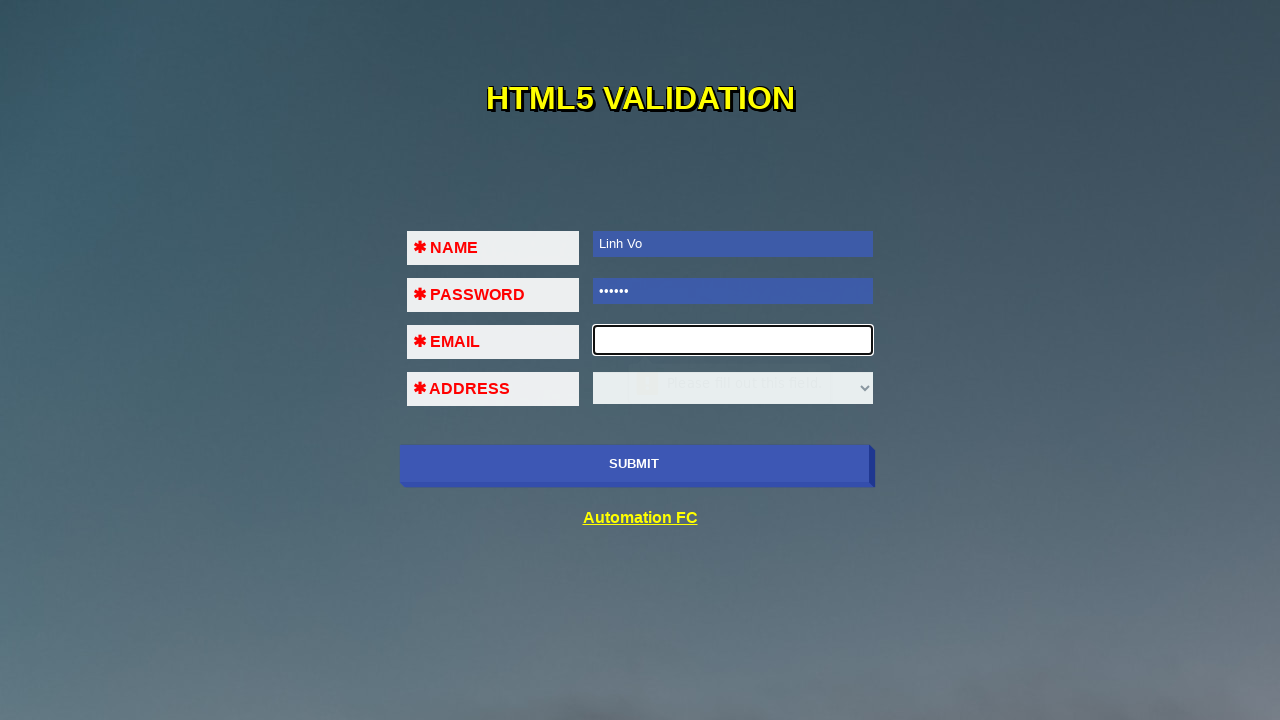

Filled email field with invalid format 'abc.gmail.com' on //input[@type='email']
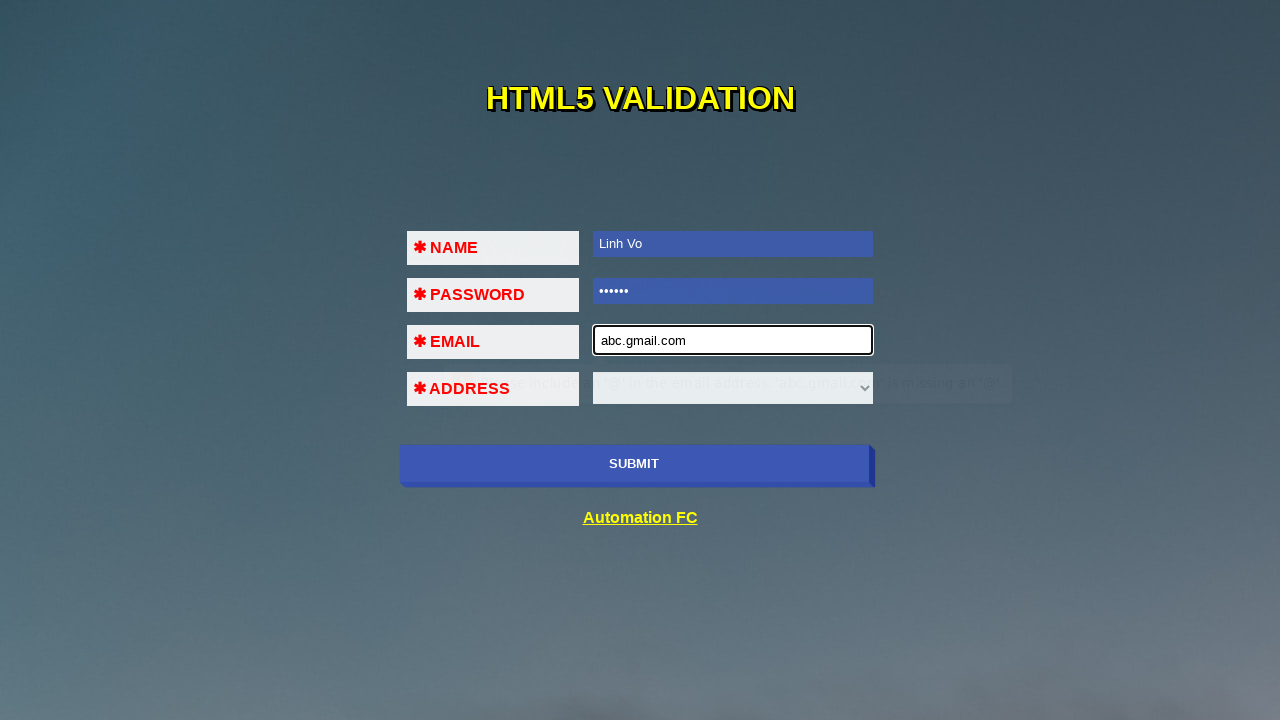

Updated email field with valid format 'abc@gmail.com' on //input[@type='email']
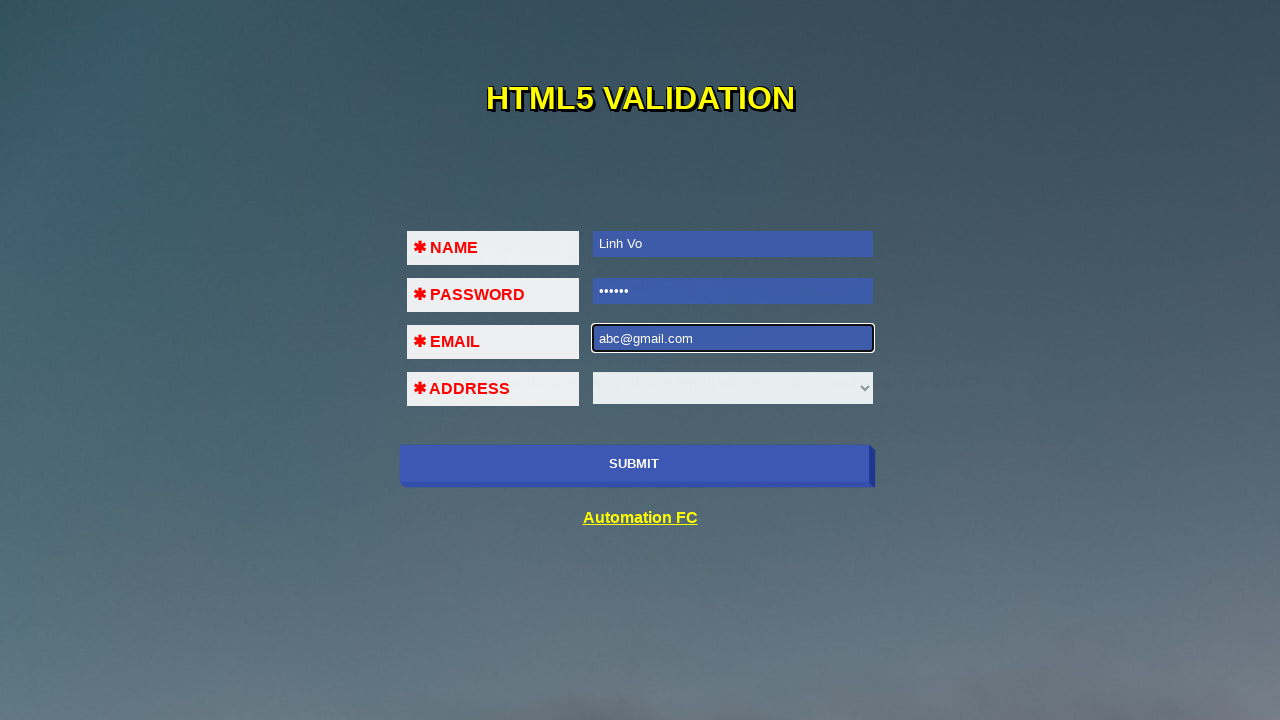

Clicked SUBMIT button to validate address field at (634, 464) on xpath=//input[@value='SUBMIT']
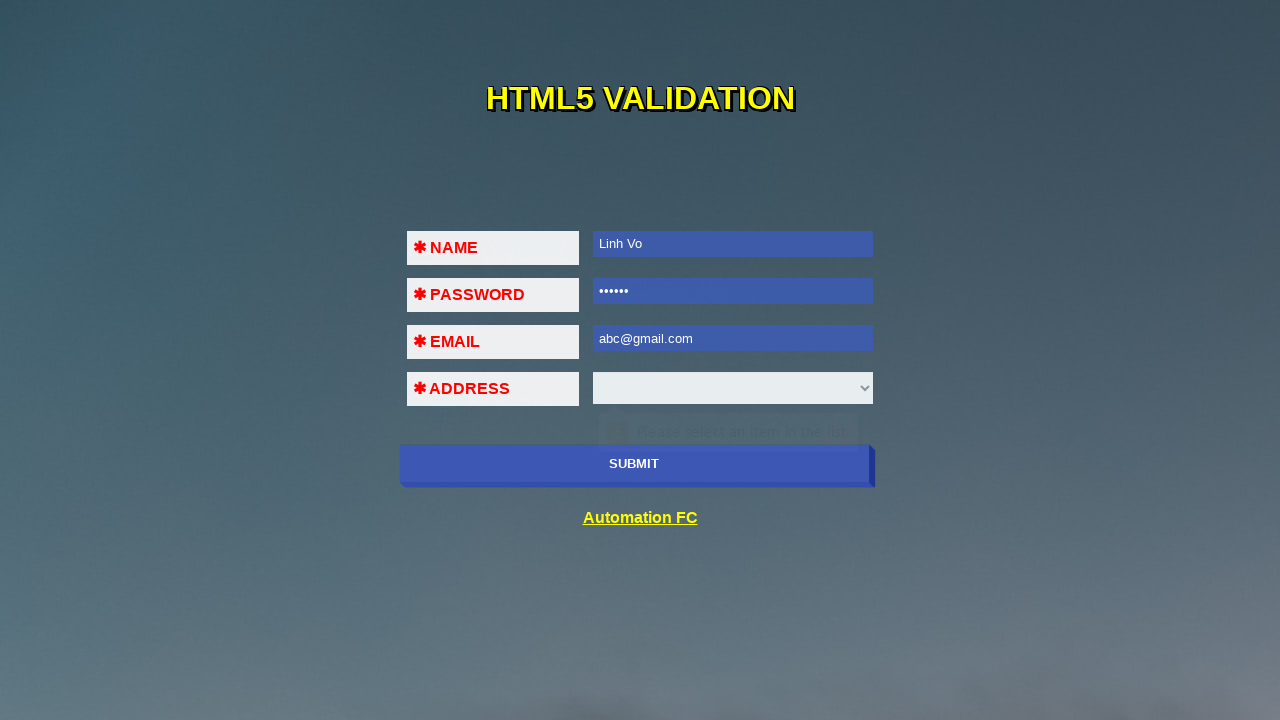

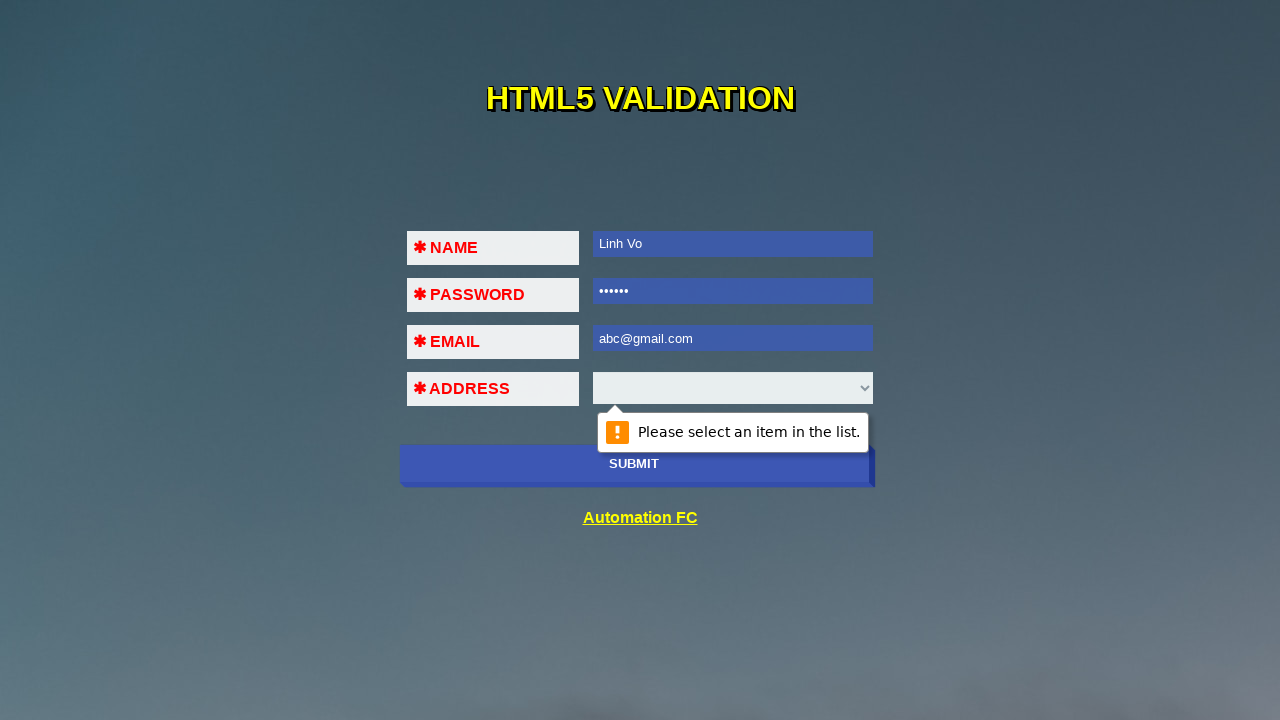